Tests dynamic form controls by clicking the enable button and verifying that a disabled input field becomes enabled

Starting URL: http://the-internet.herokuapp.com/dynamic_controls

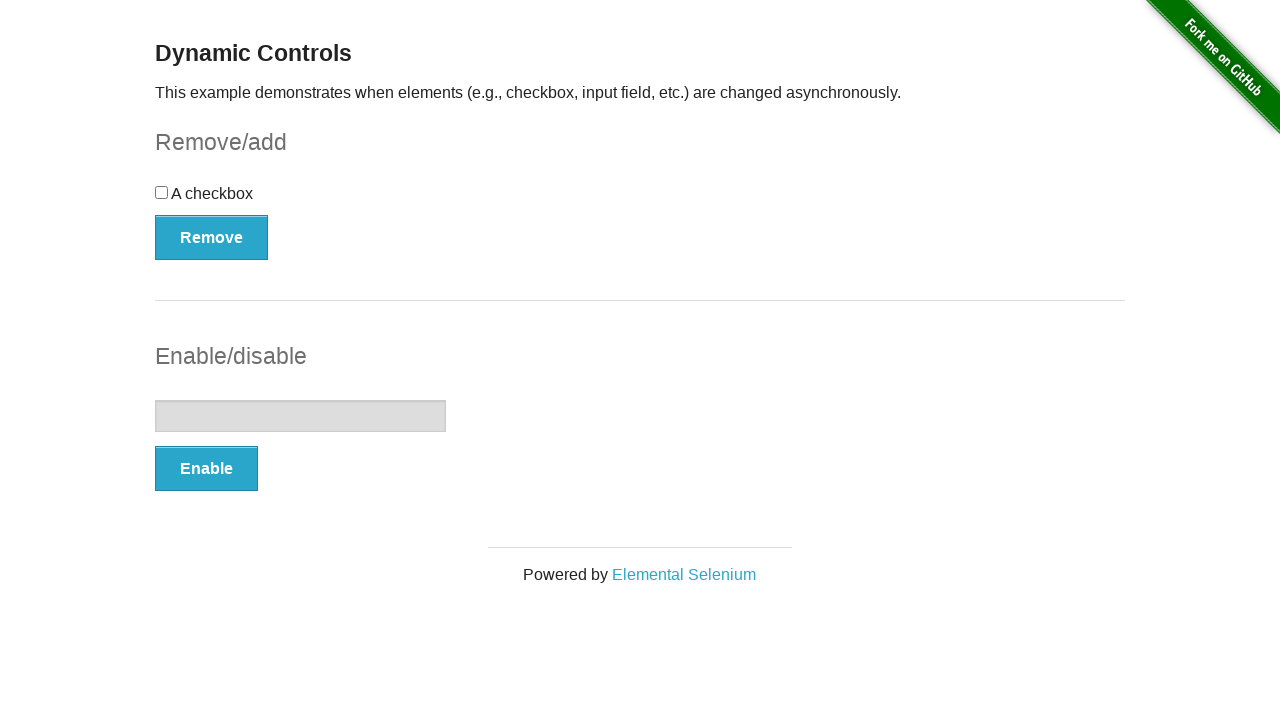

Located the enable button element
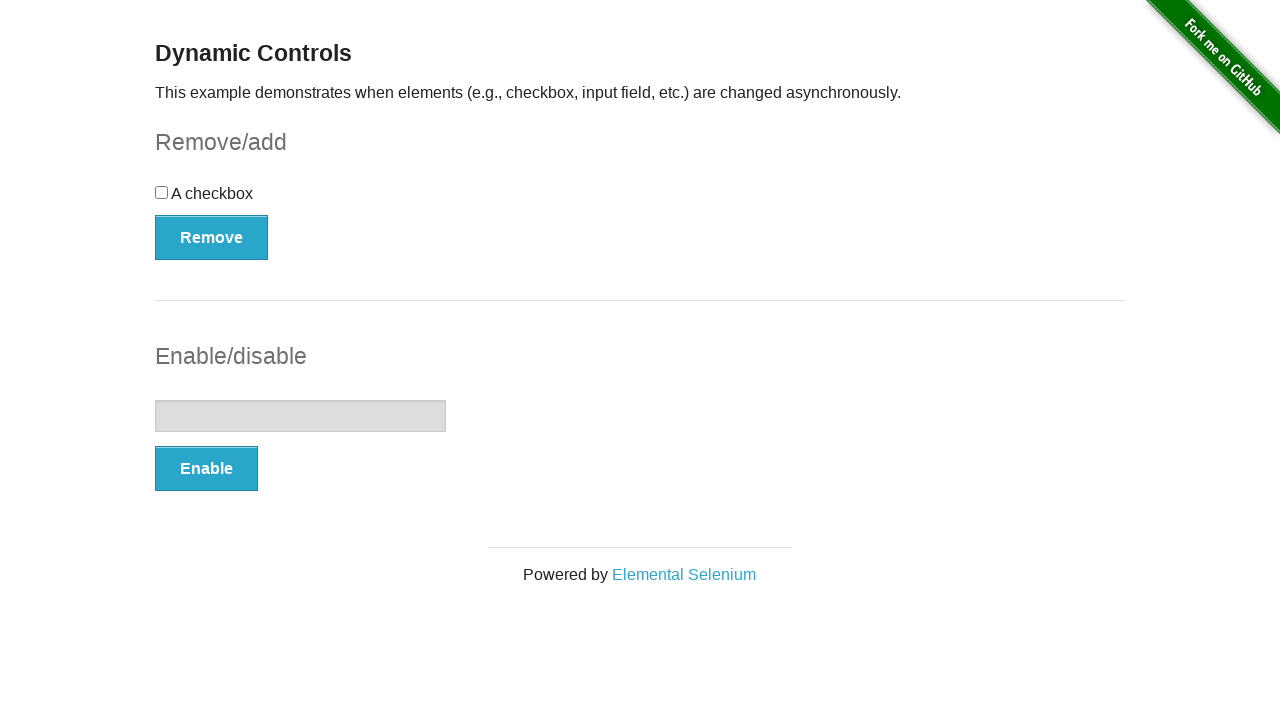

Located the input field element
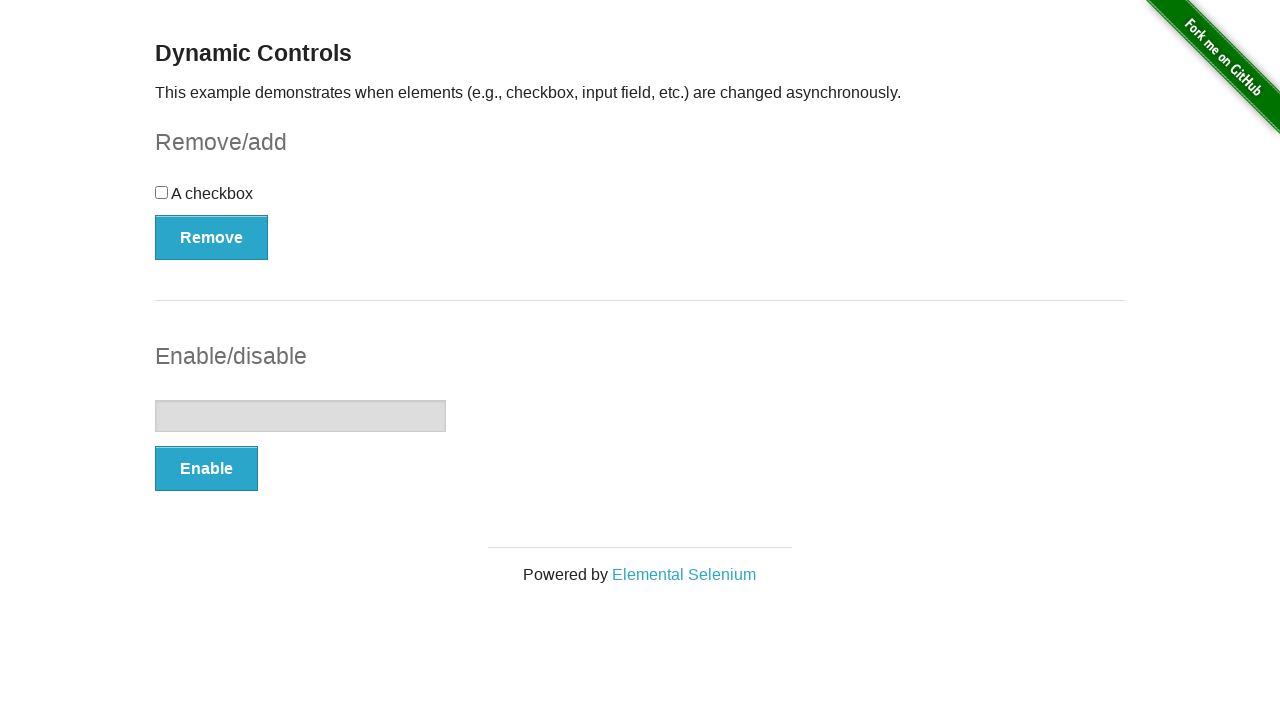

Verified that input field is initially disabled
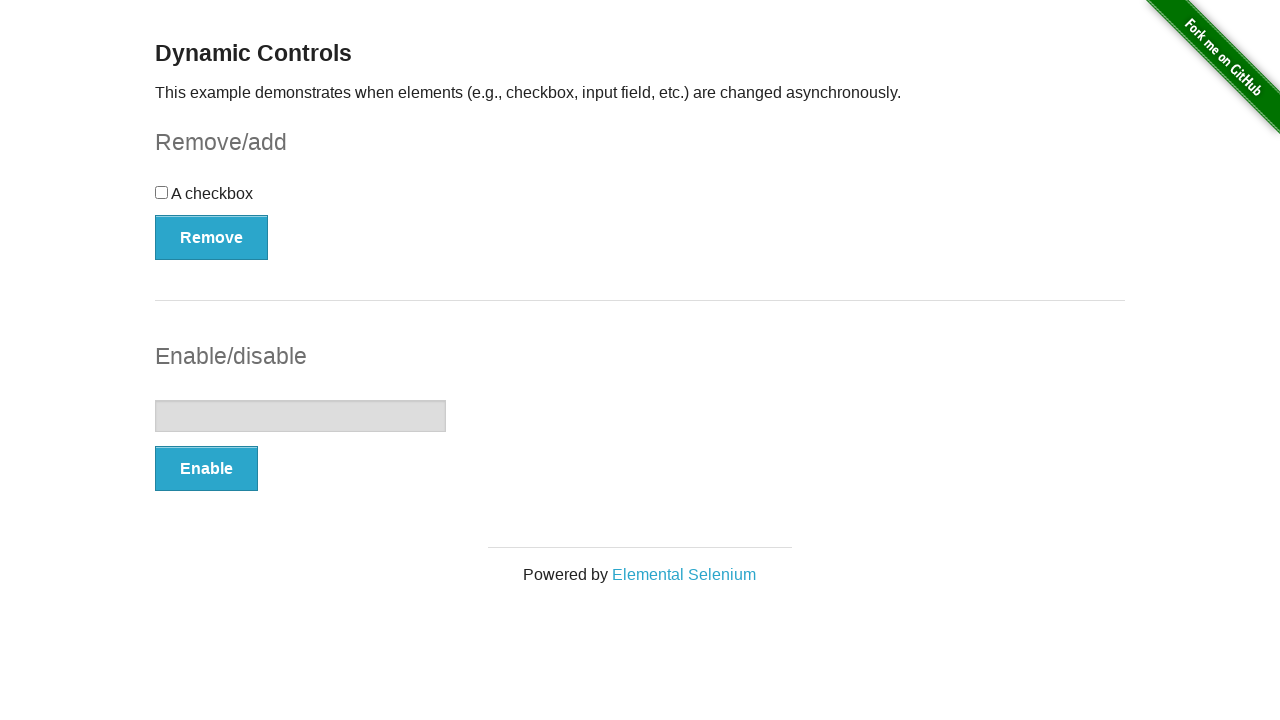

Clicked the enable button to enable the input field at (206, 469) on #input-example > button
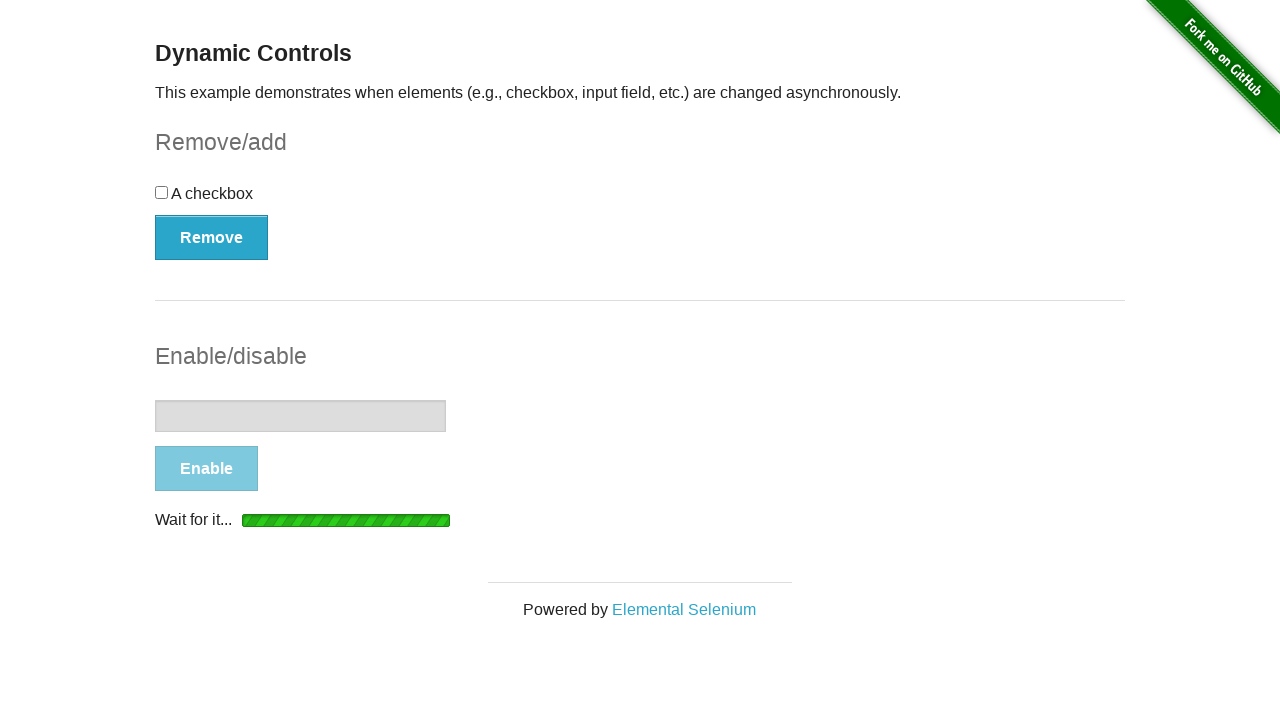

Waited for the input field to become enabled
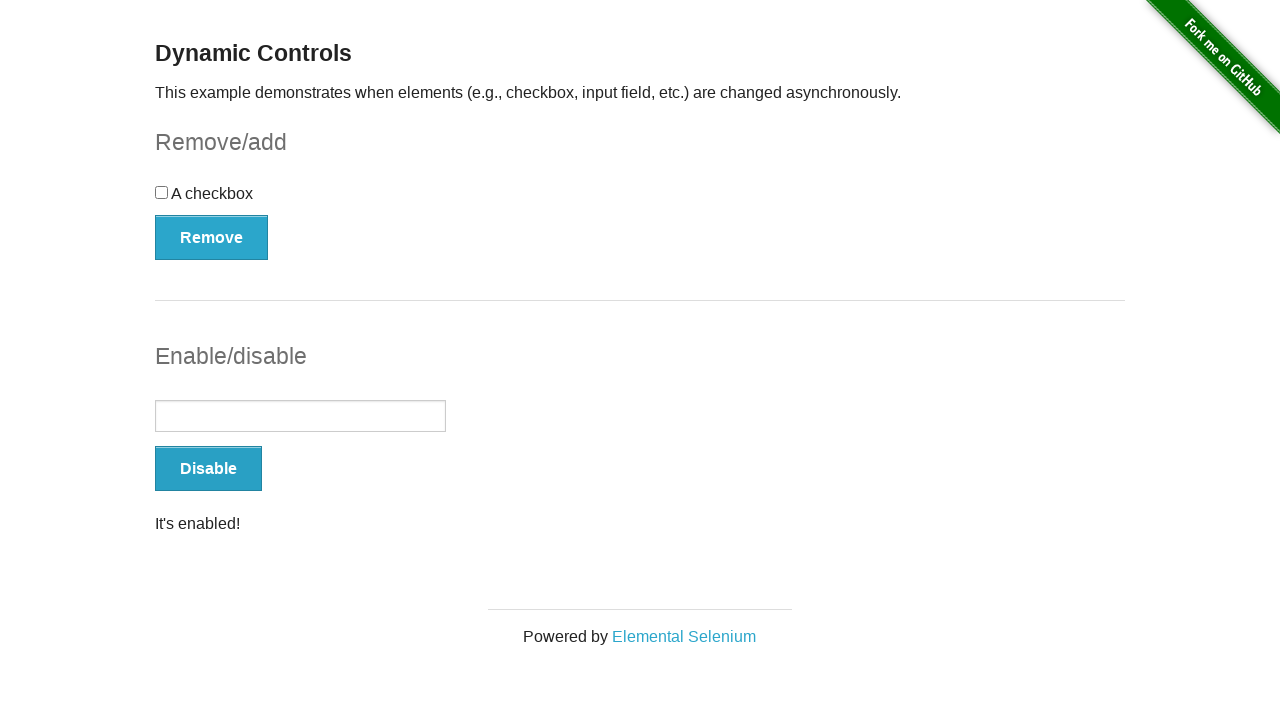

Verified that input field is now enabled
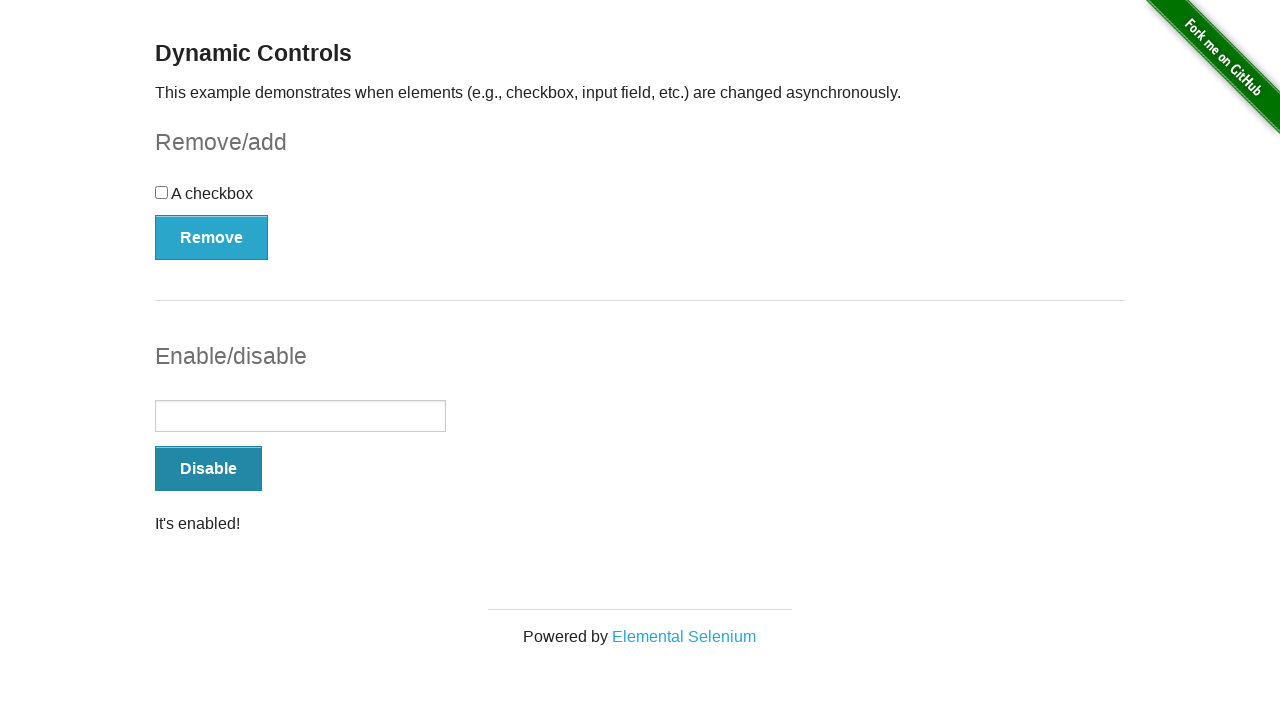

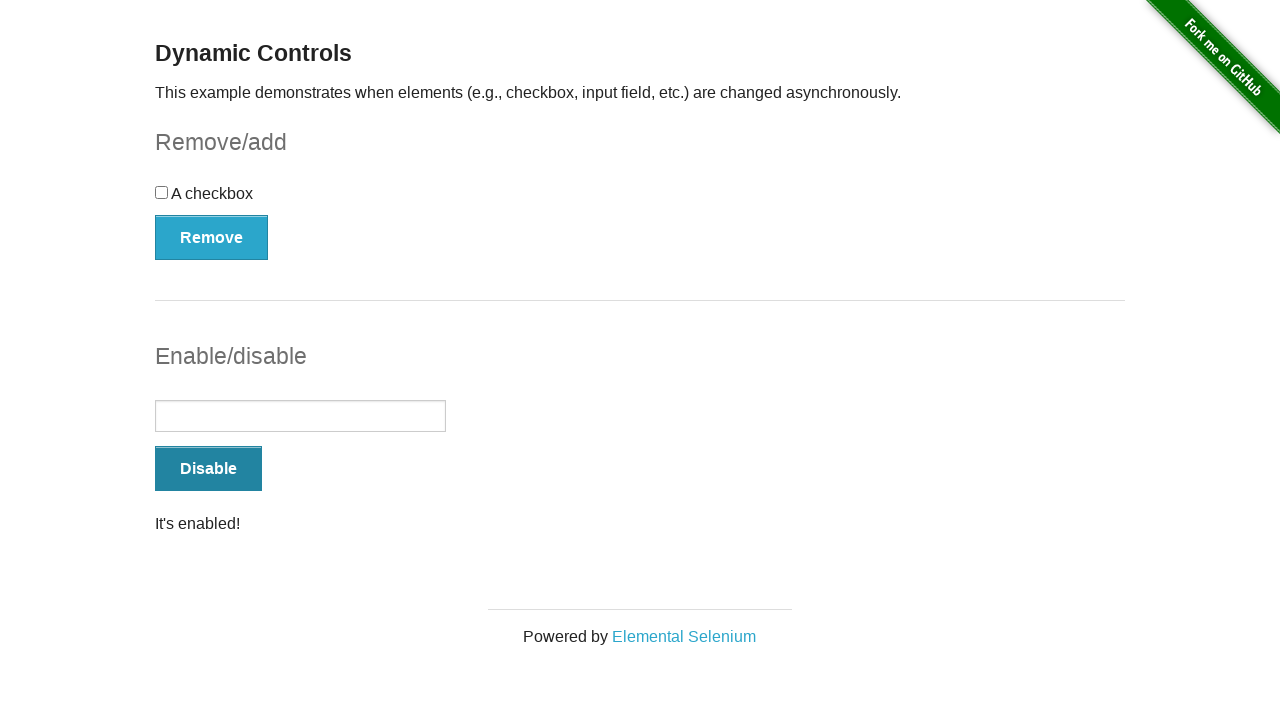